Tests an e-commerce shopping flow by adding specific vegetables to cart, proceeding to checkout, and applying a promo code to verify discount functionality

Starting URL: https://rahulshettyacademy.com/seleniumPractise/

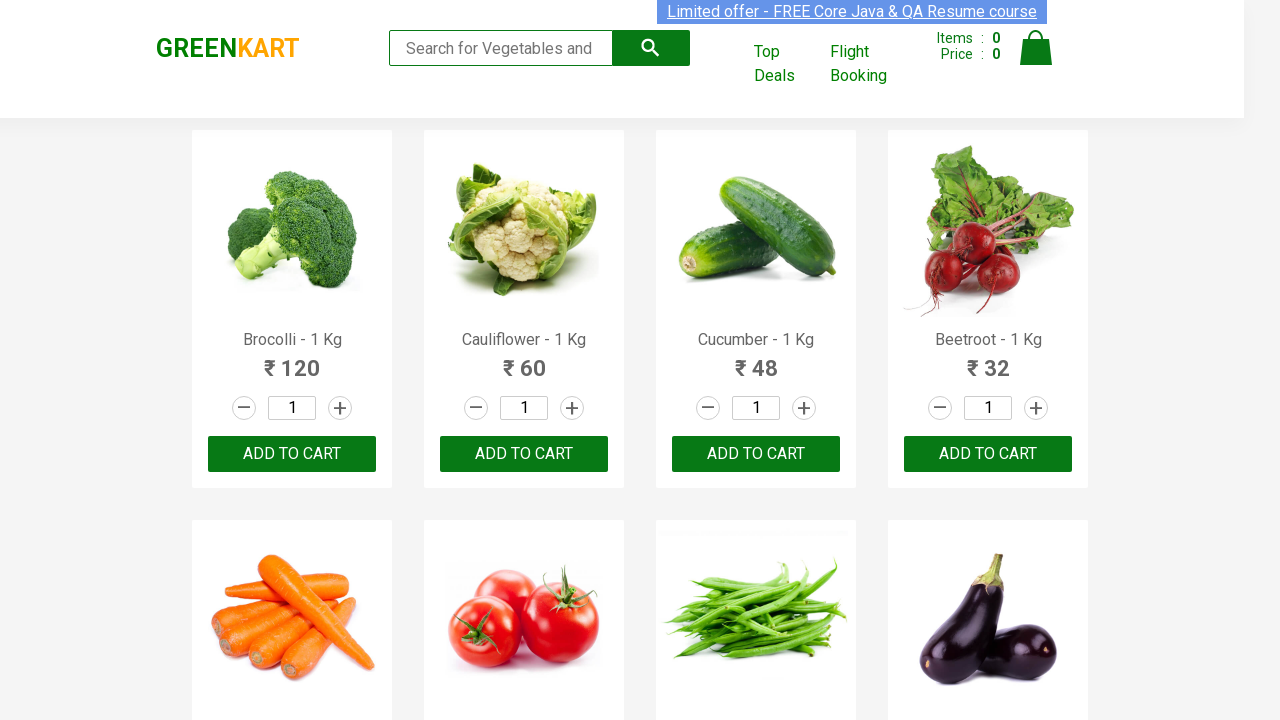

Waited for product list to load
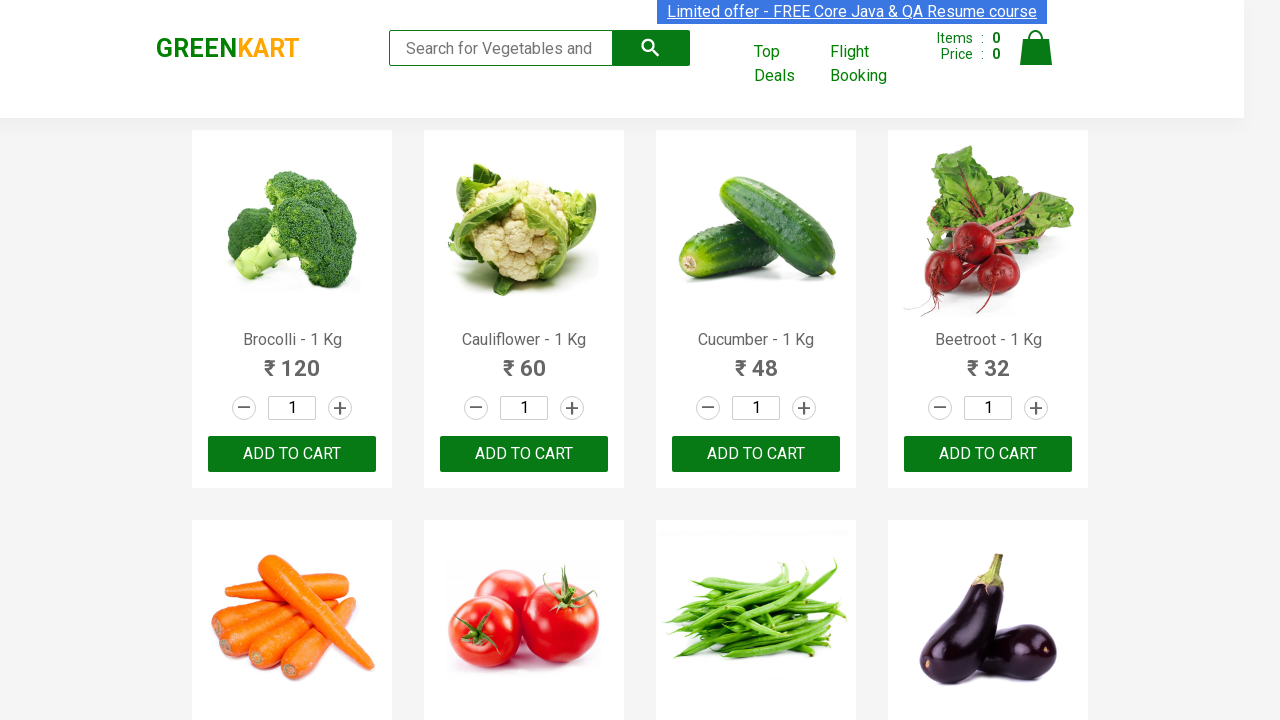

Retrieved all product name elements
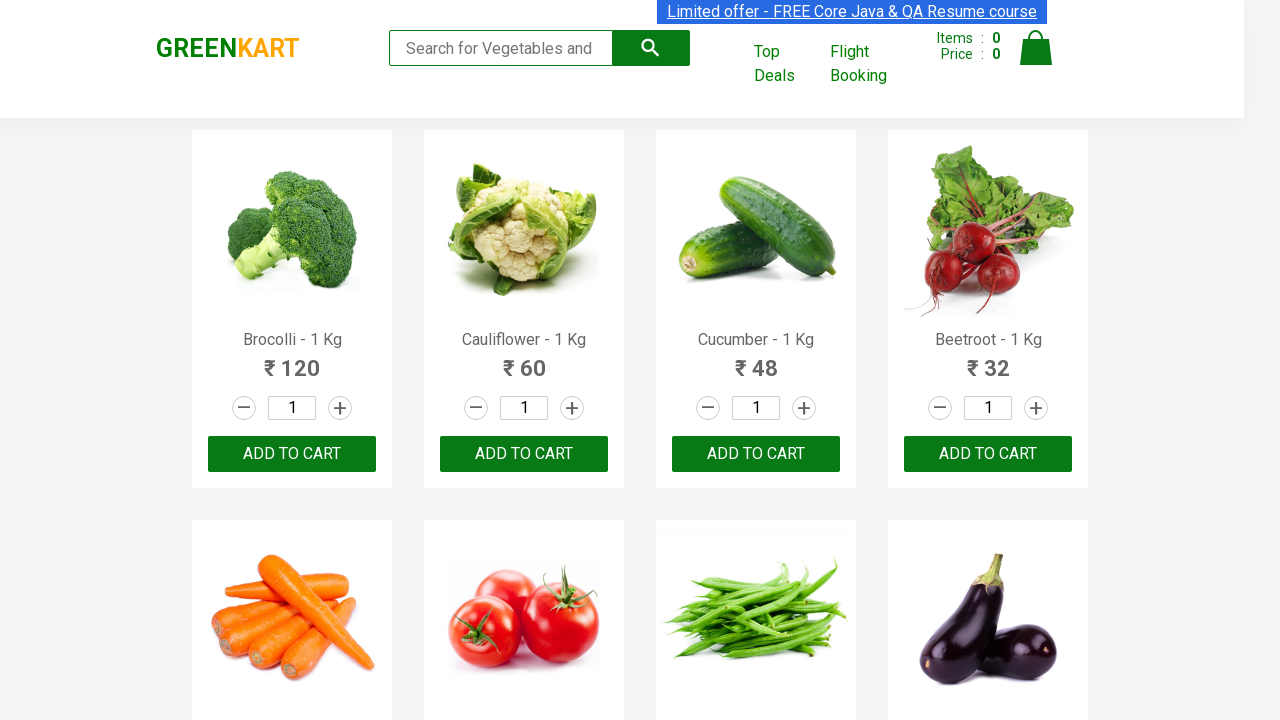

Retrieved all add to cart buttons
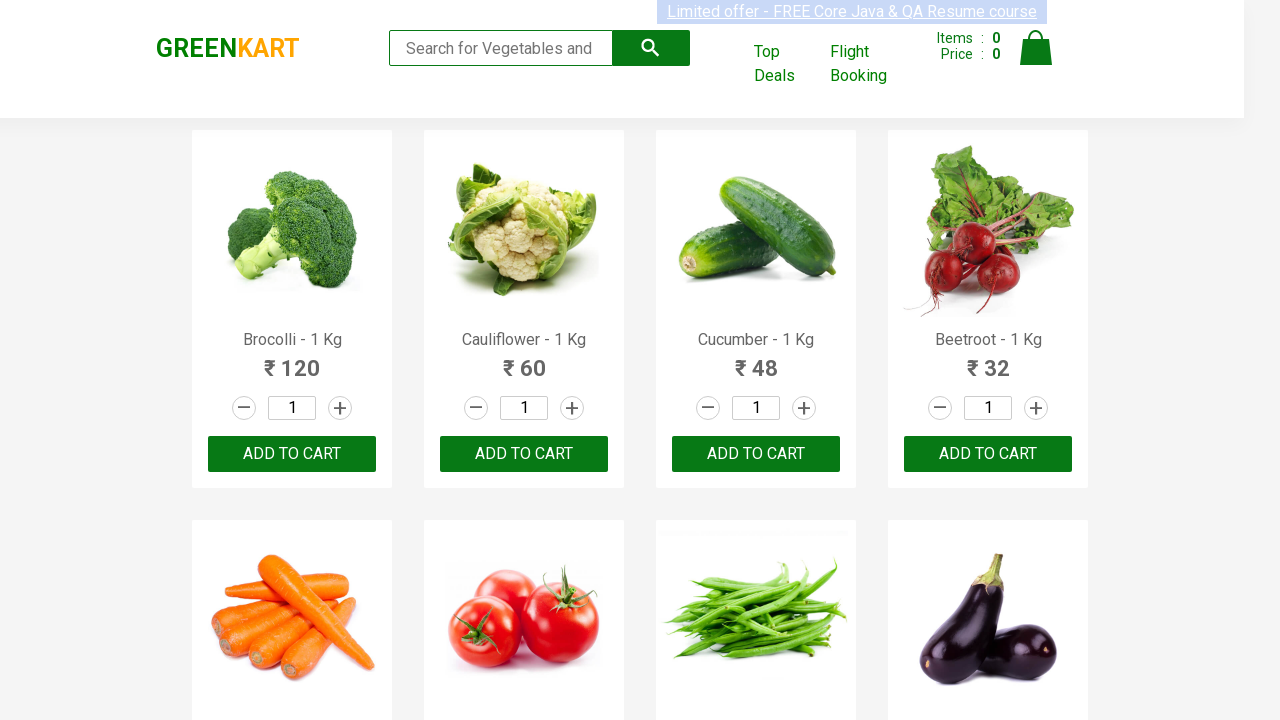

Added Brocolli to cart at (292, 454) on xpath=//div[@class='product-action']/button >> nth=0
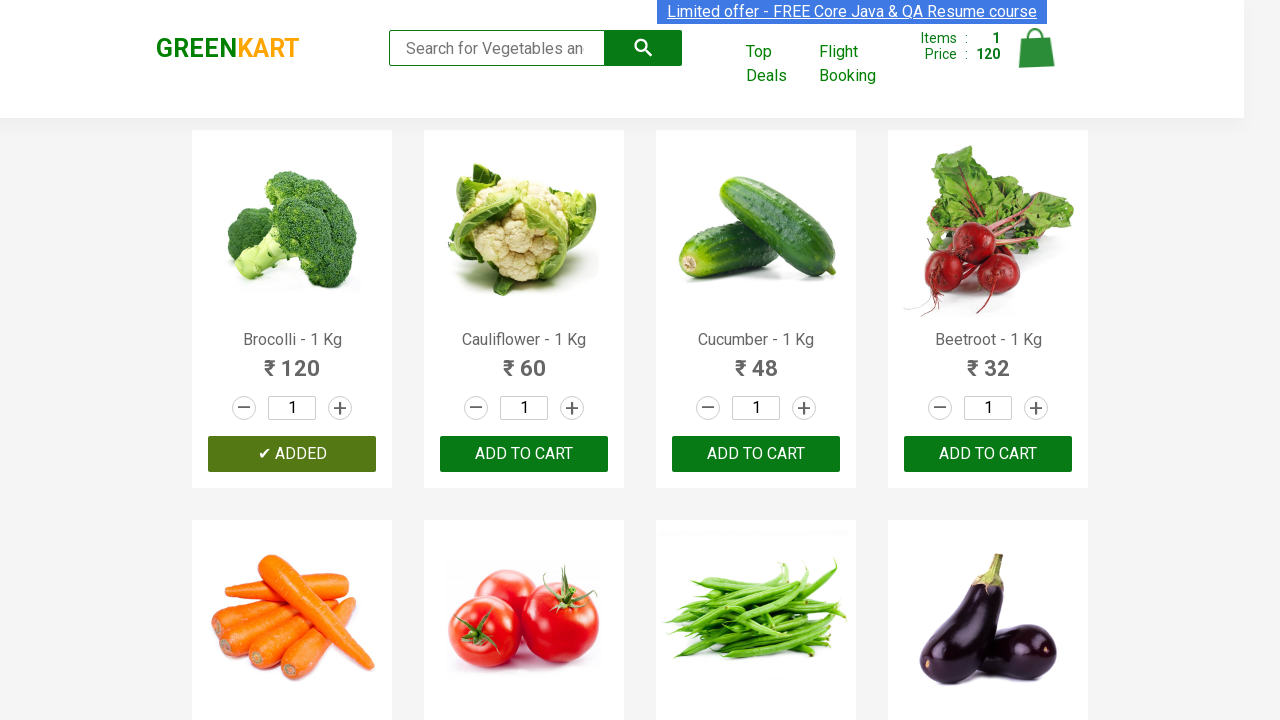

Added Cucumber to cart at (756, 454) on xpath=//div[@class='product-action']/button >> nth=2
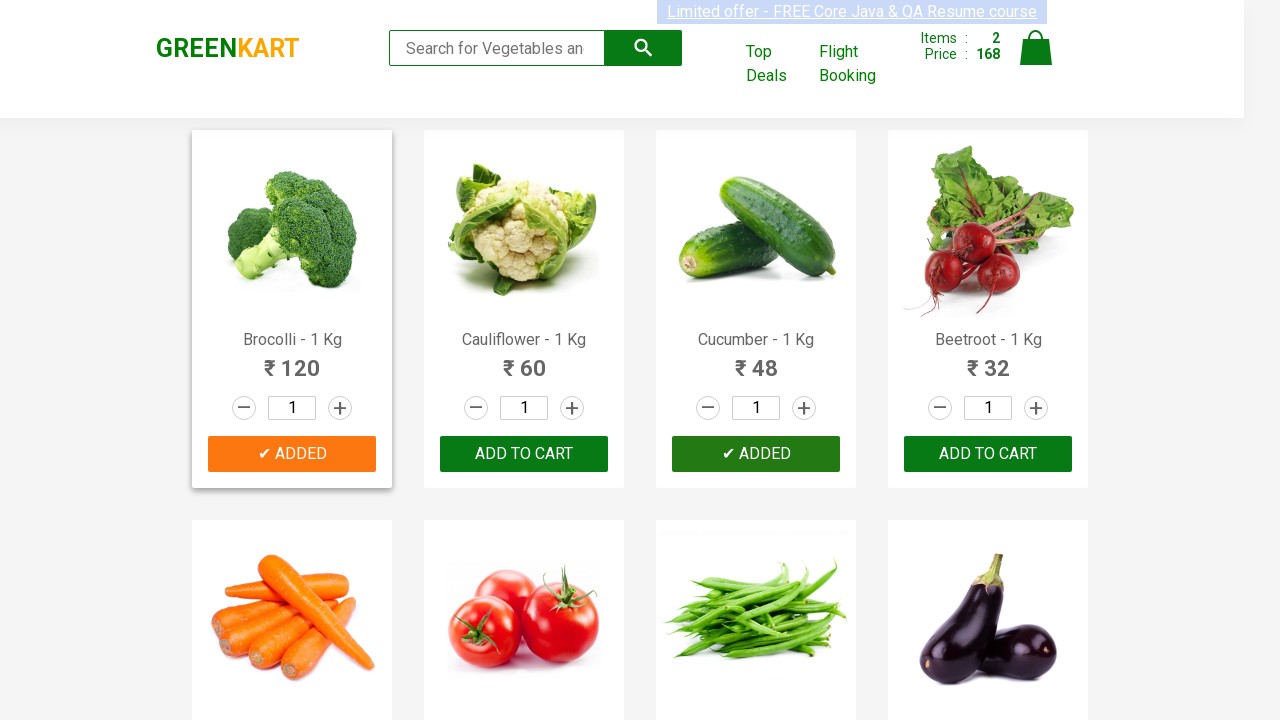

Added Beetroot to cart at (988, 454) on xpath=//div[@class='product-action']/button >> nth=3
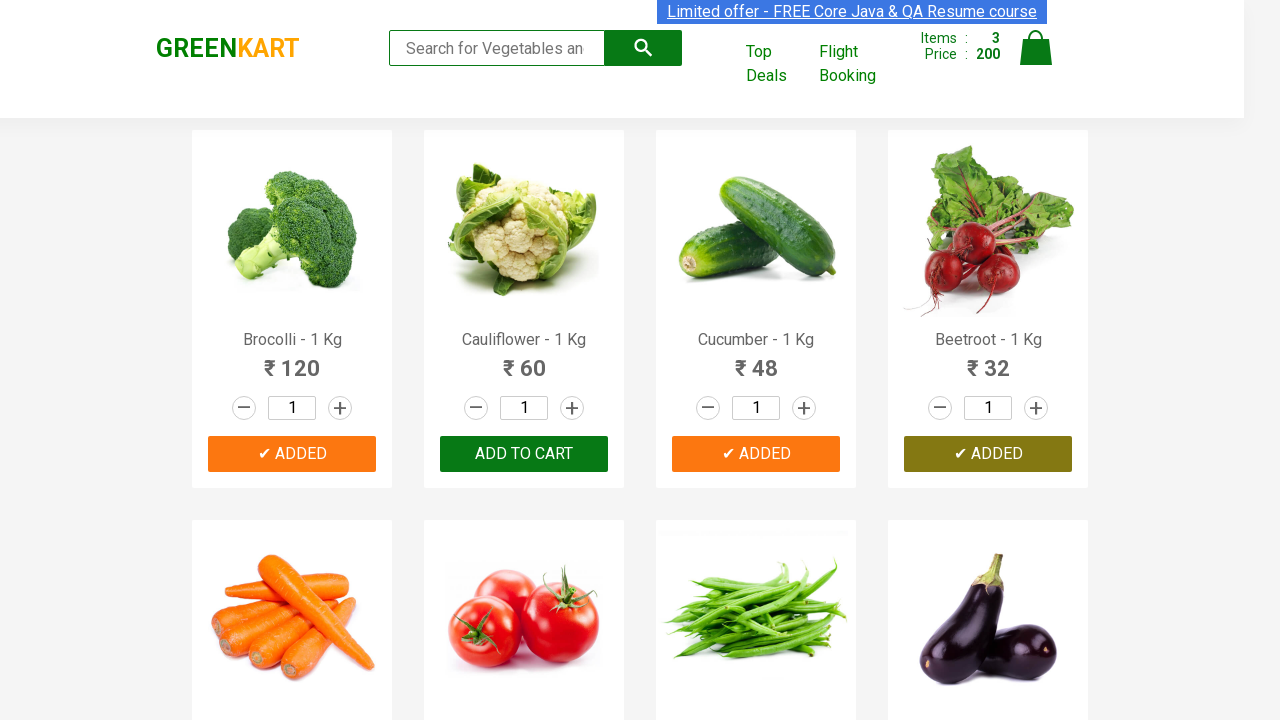

Added Walnuts to cart at (524, 569) on xpath=//div[@class='product-action']/button >> nth=29
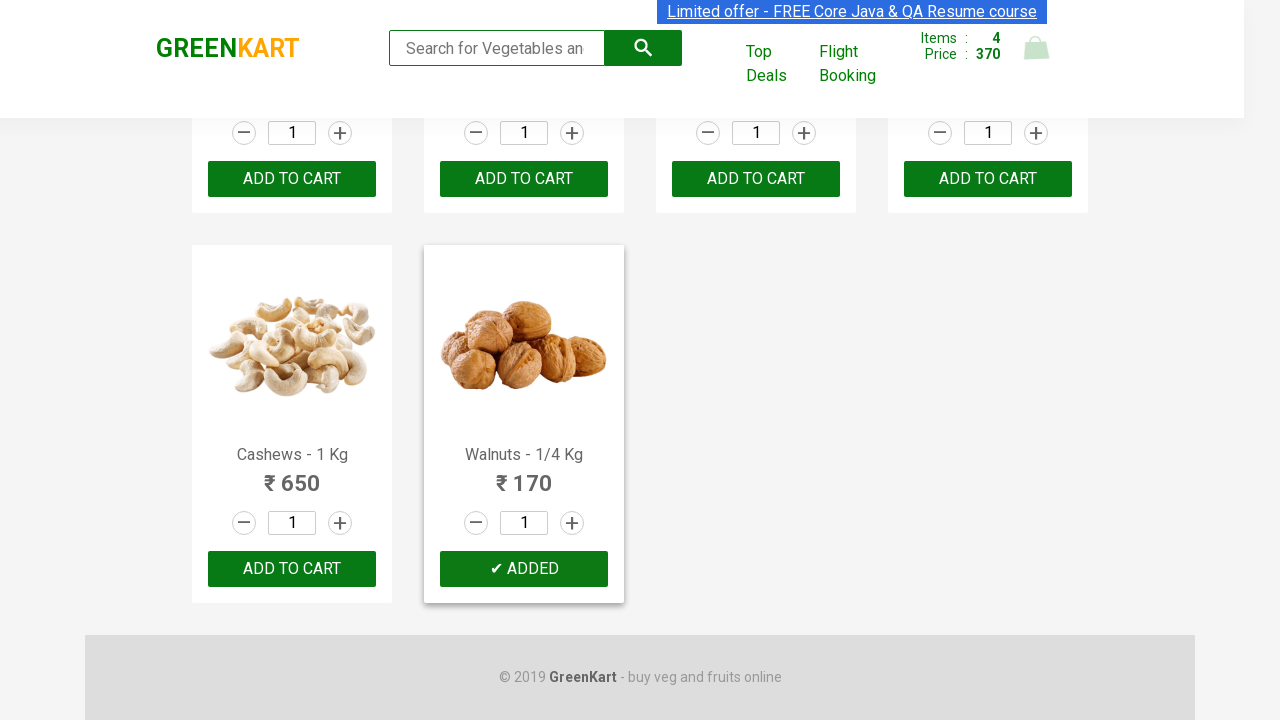

Clicked cart icon to view cart at (1036, 48) on img[alt='Cart']
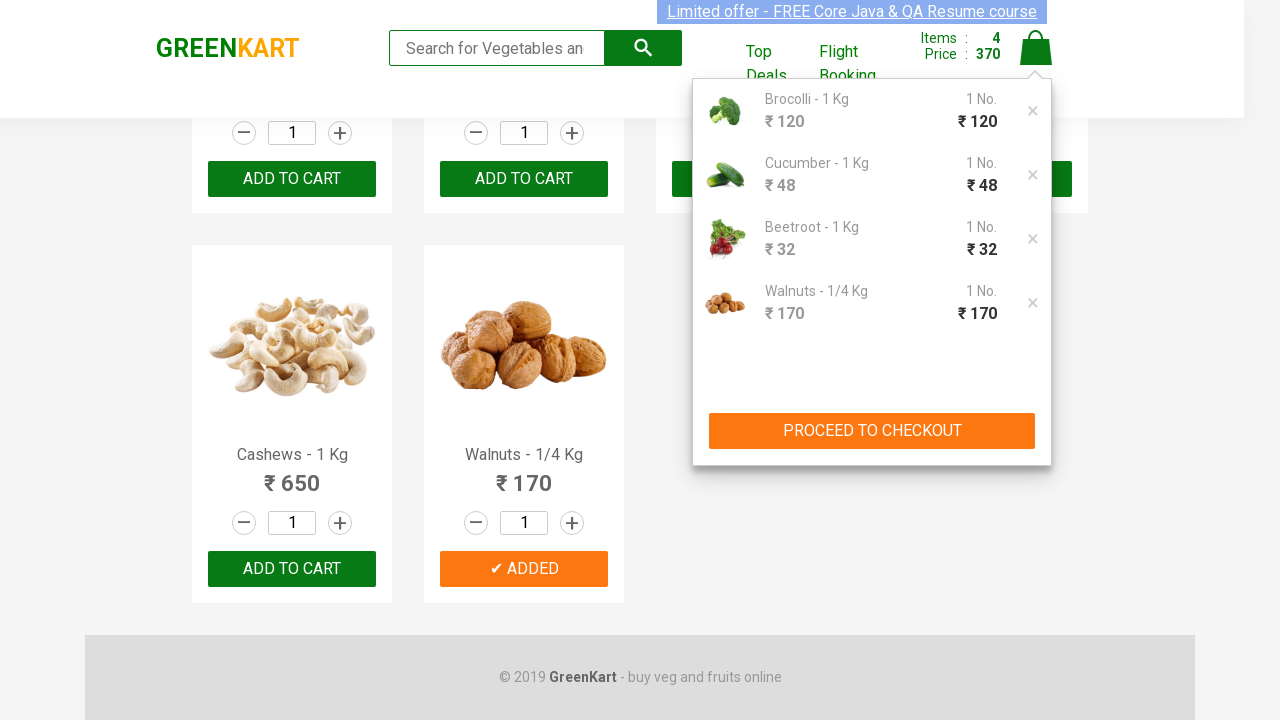

Clicked proceed to checkout button at (872, 431) on div[class='cart-preview active'] button[type='button']
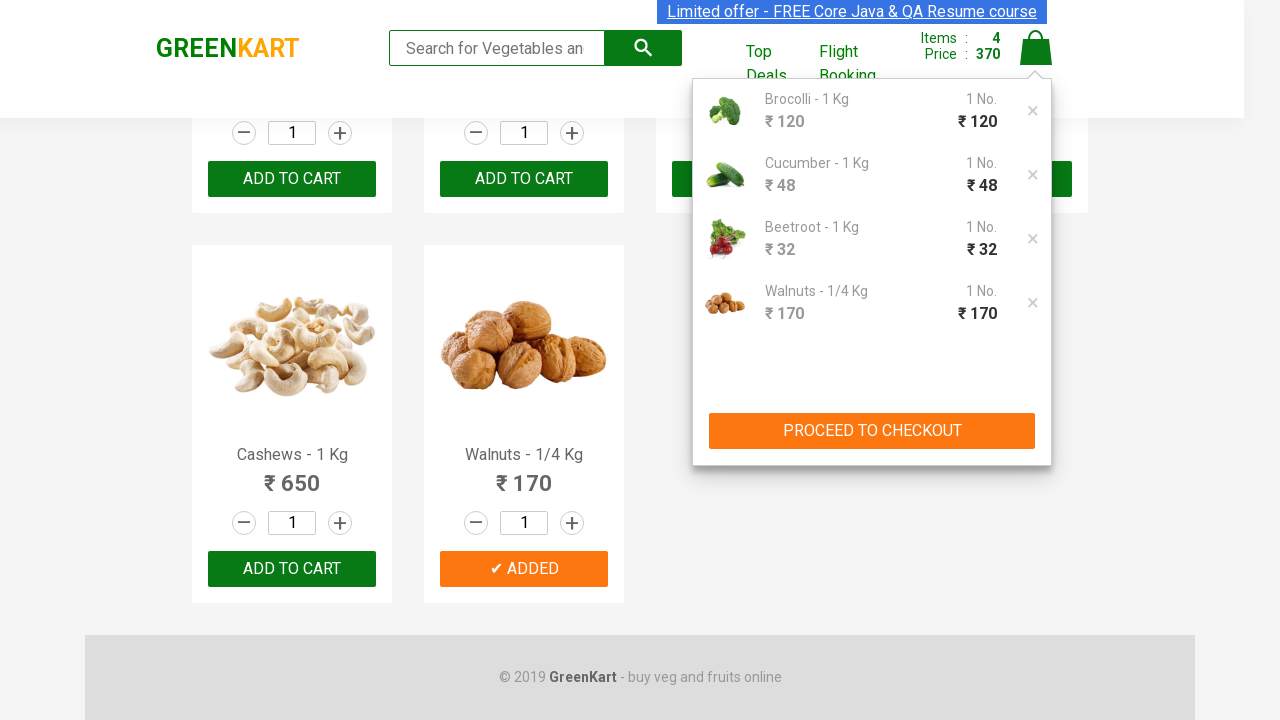

Promo code input field became visible
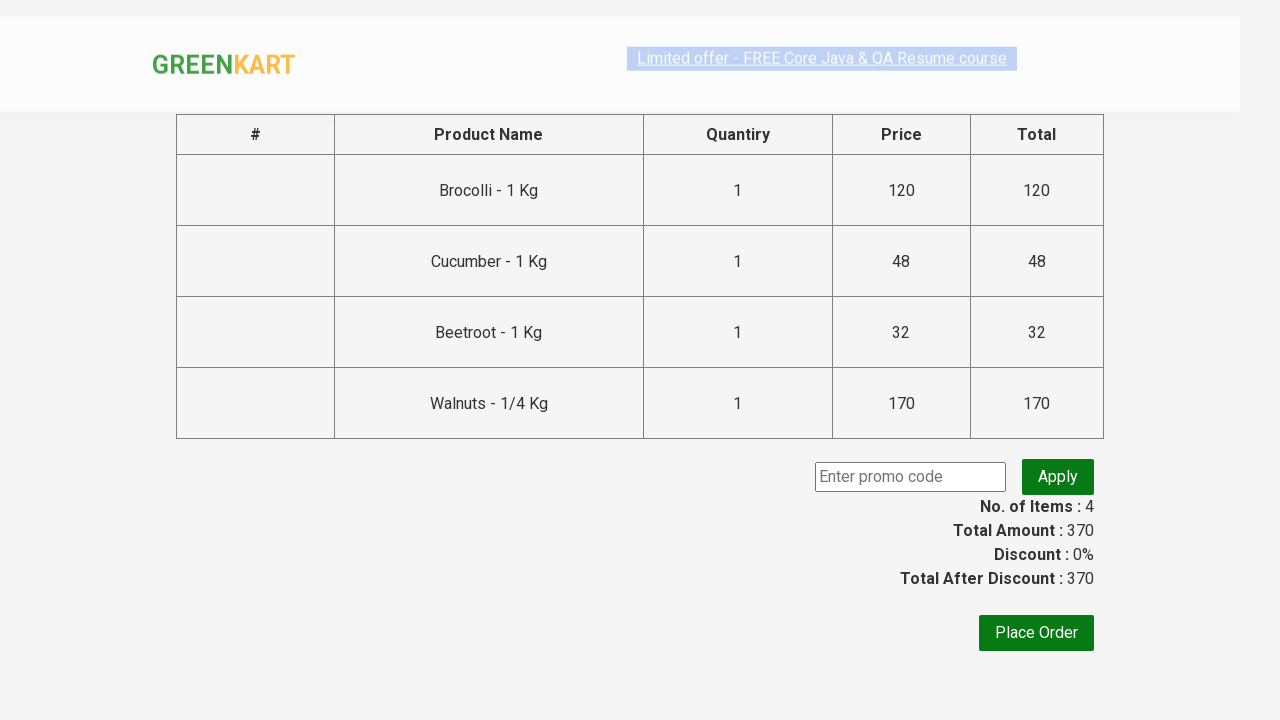

Entered promo code 'rahulshettyacademy' on //input[@placeholder='Enter promo code']
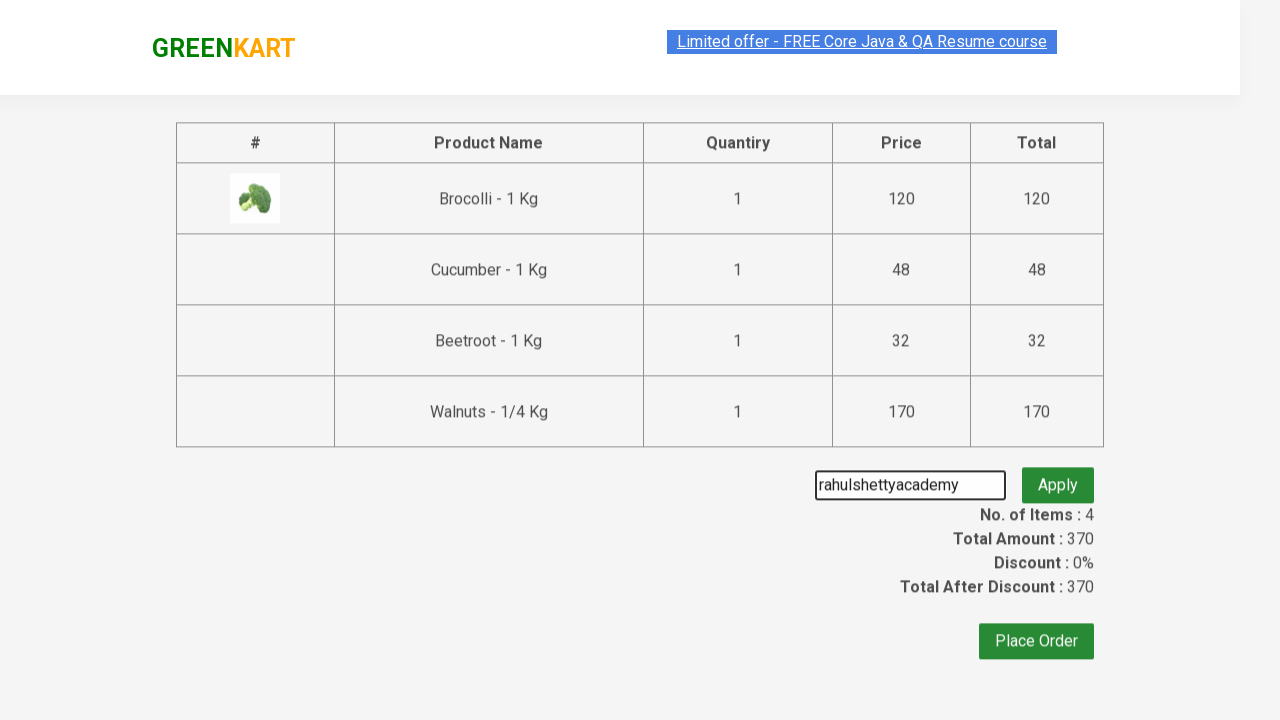

Clicked apply promo button at (1058, 477) on .promoBtn
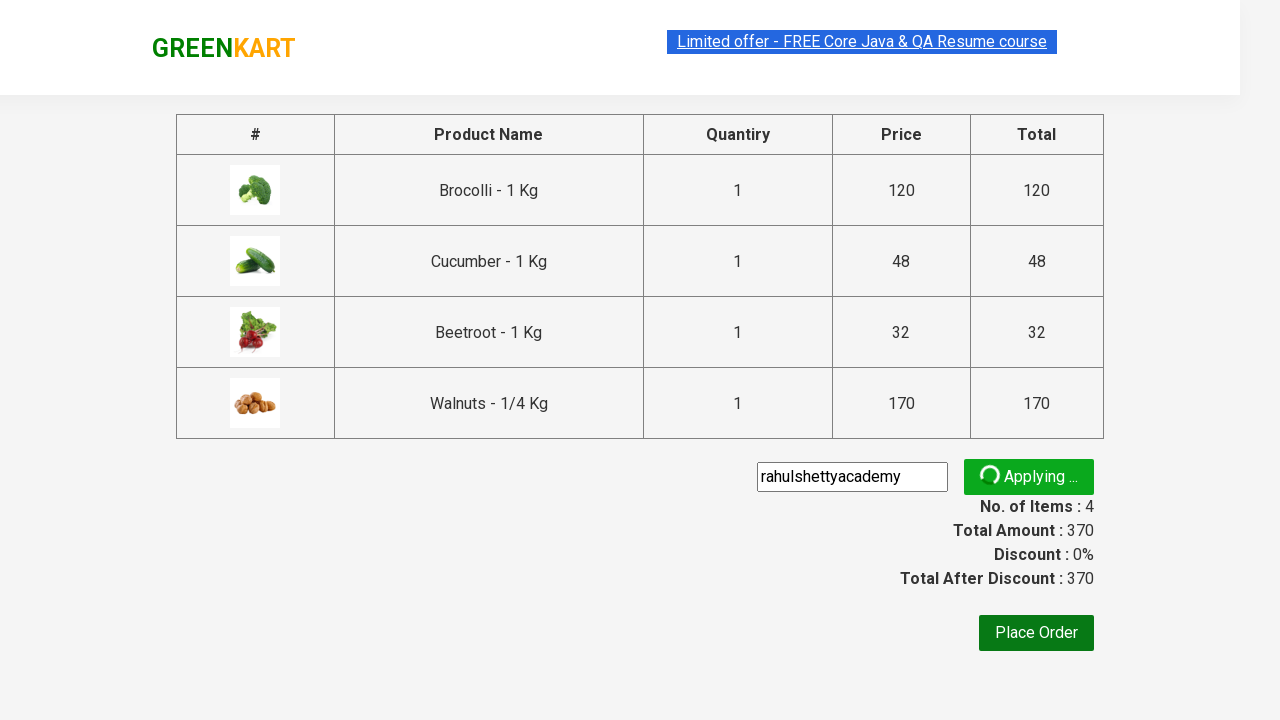

Promo code discount confirmation message appeared
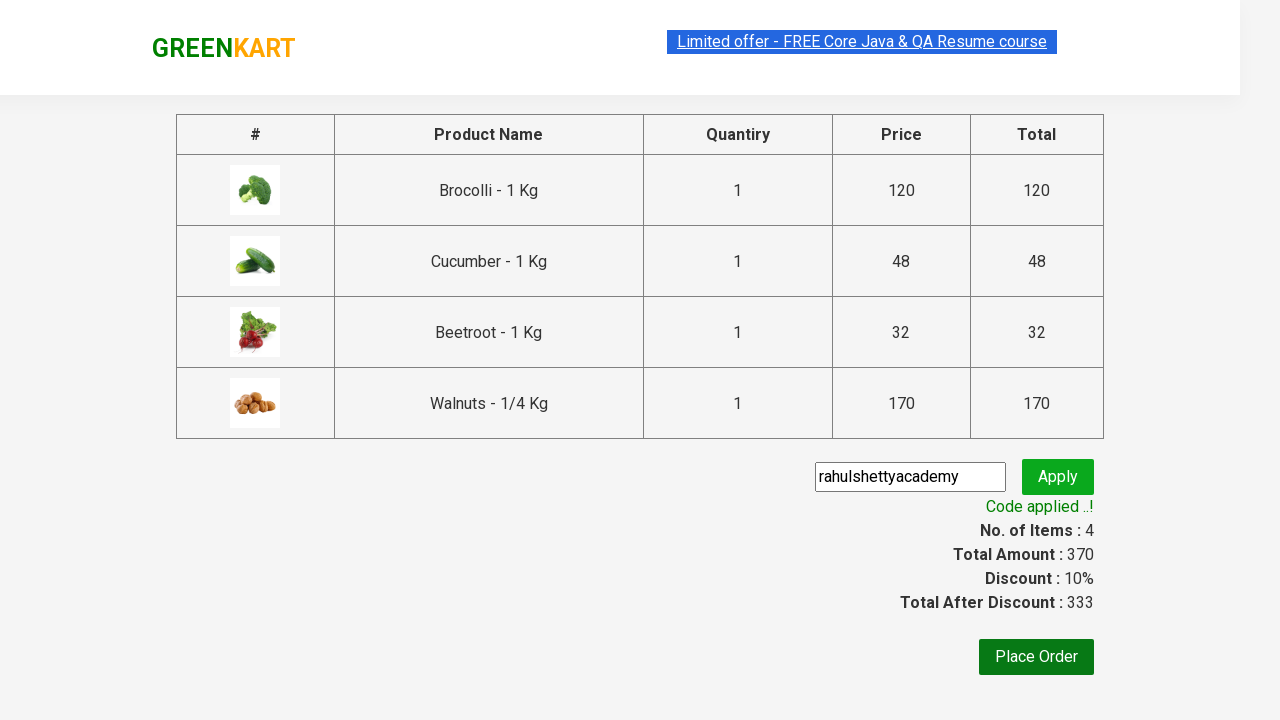

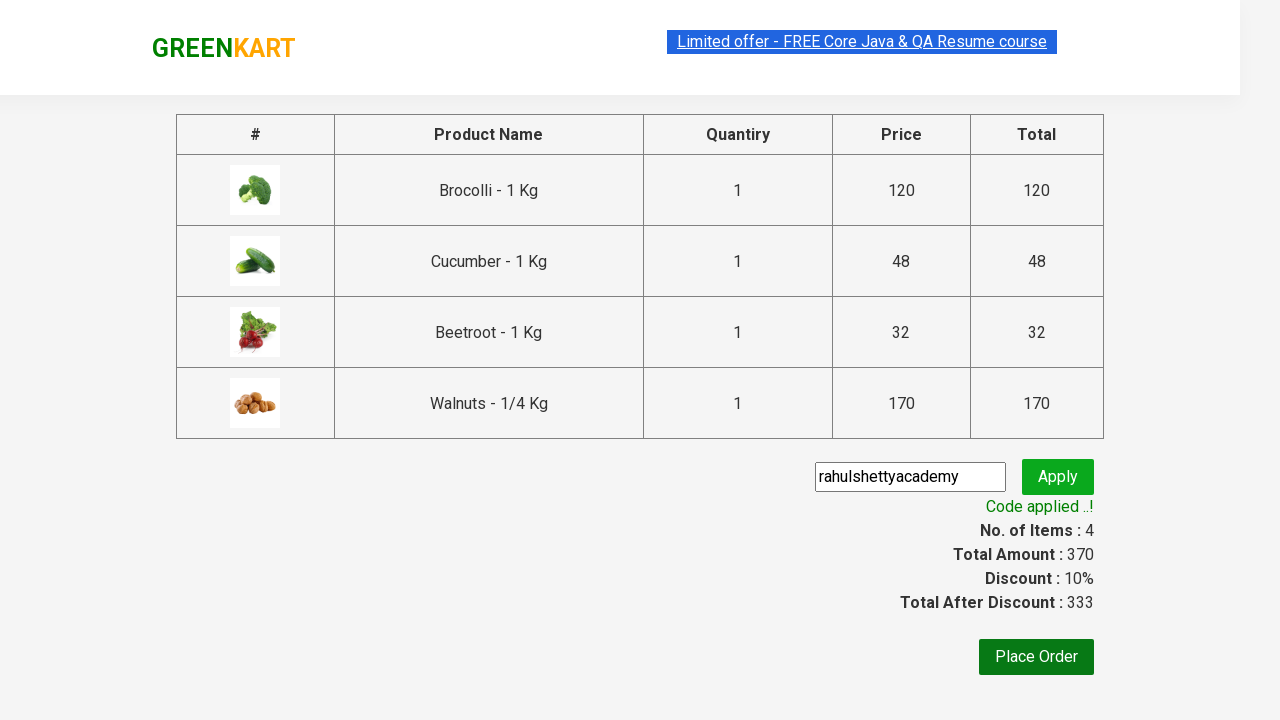